Tests prompt alert by clicking button, entering text in the prompt, and accepting it

Starting URL: https://demoqa.com/alerts

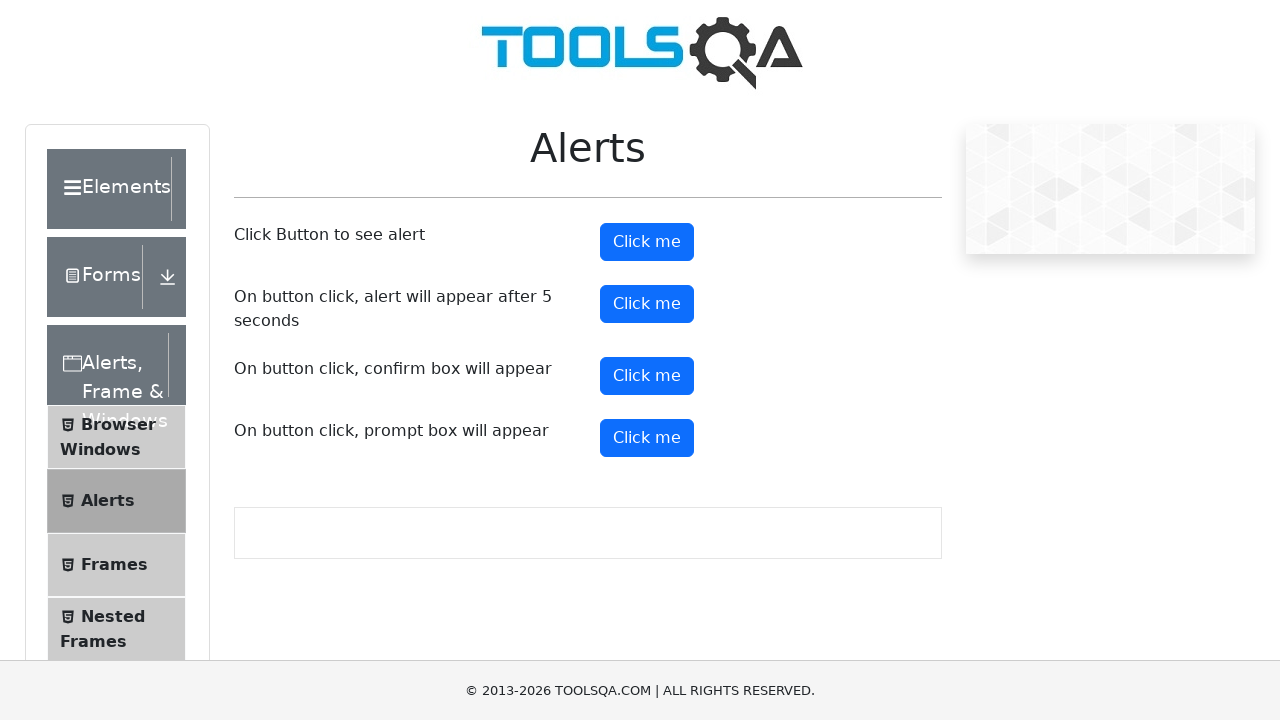

Set up dialog handler to accept prompt with text 'Praisy'
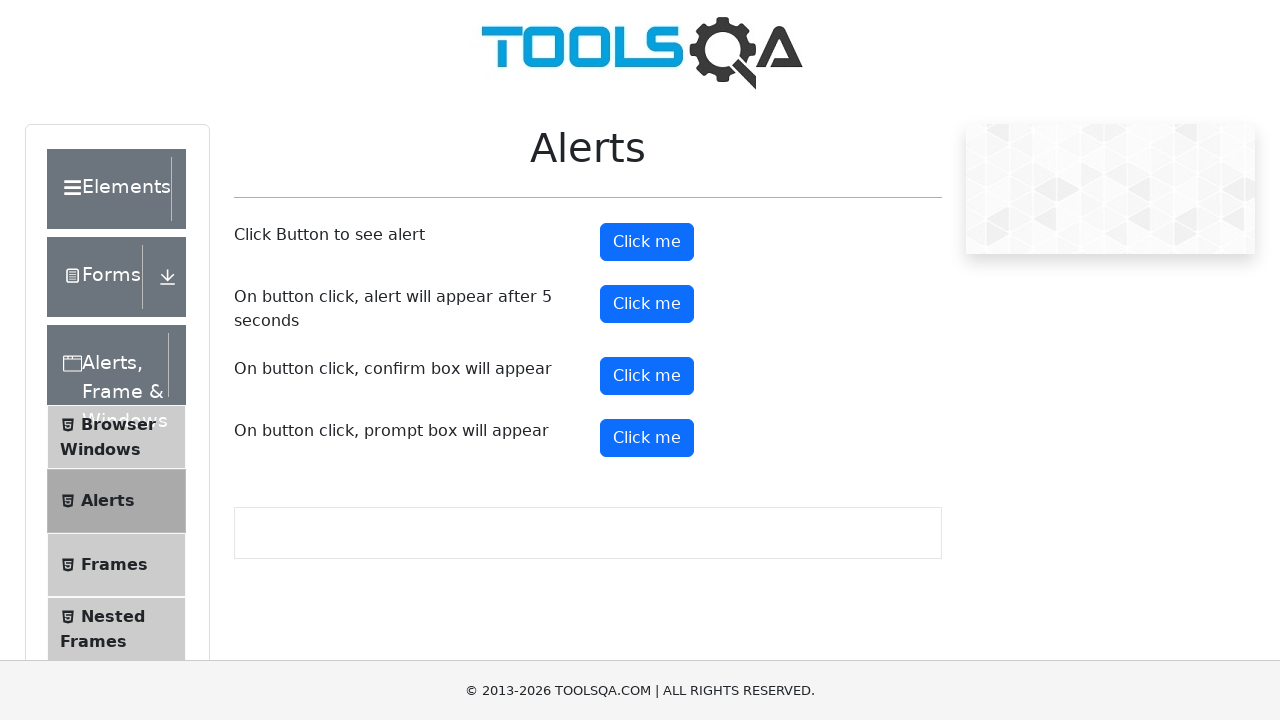

Clicked prompt alert button at (647, 438) on #promtButton
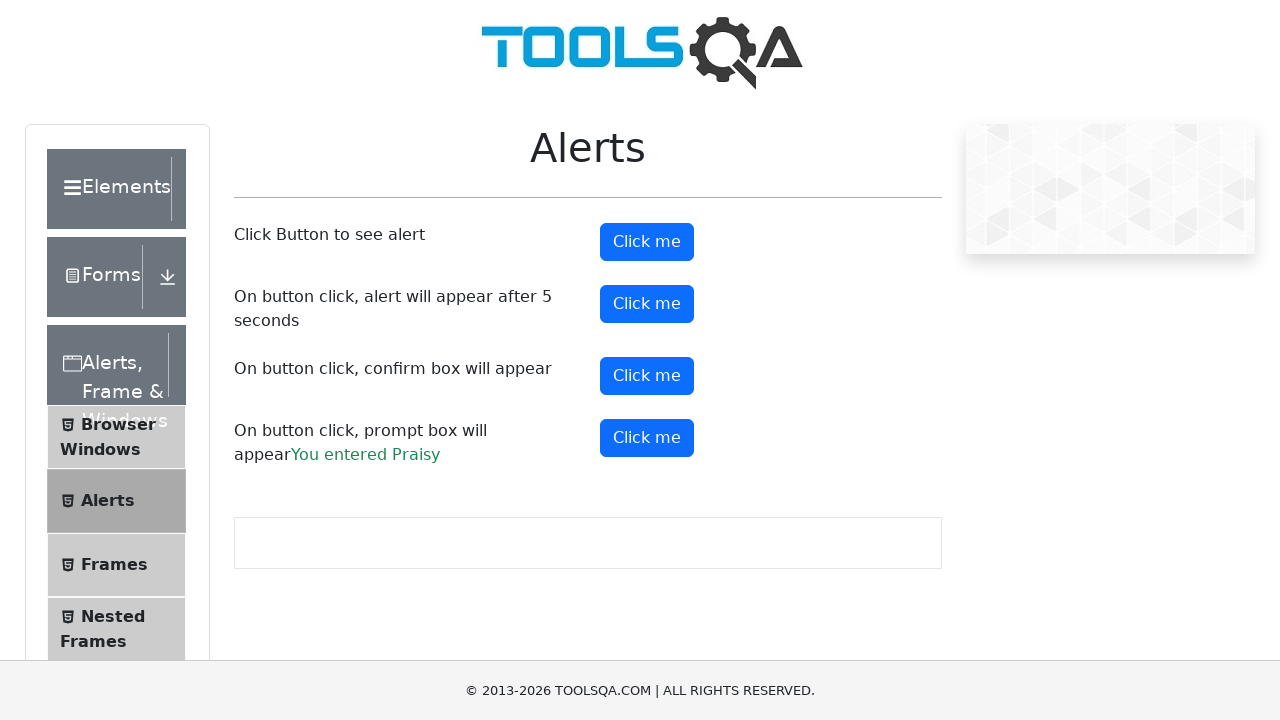

Retrieved prompt result text
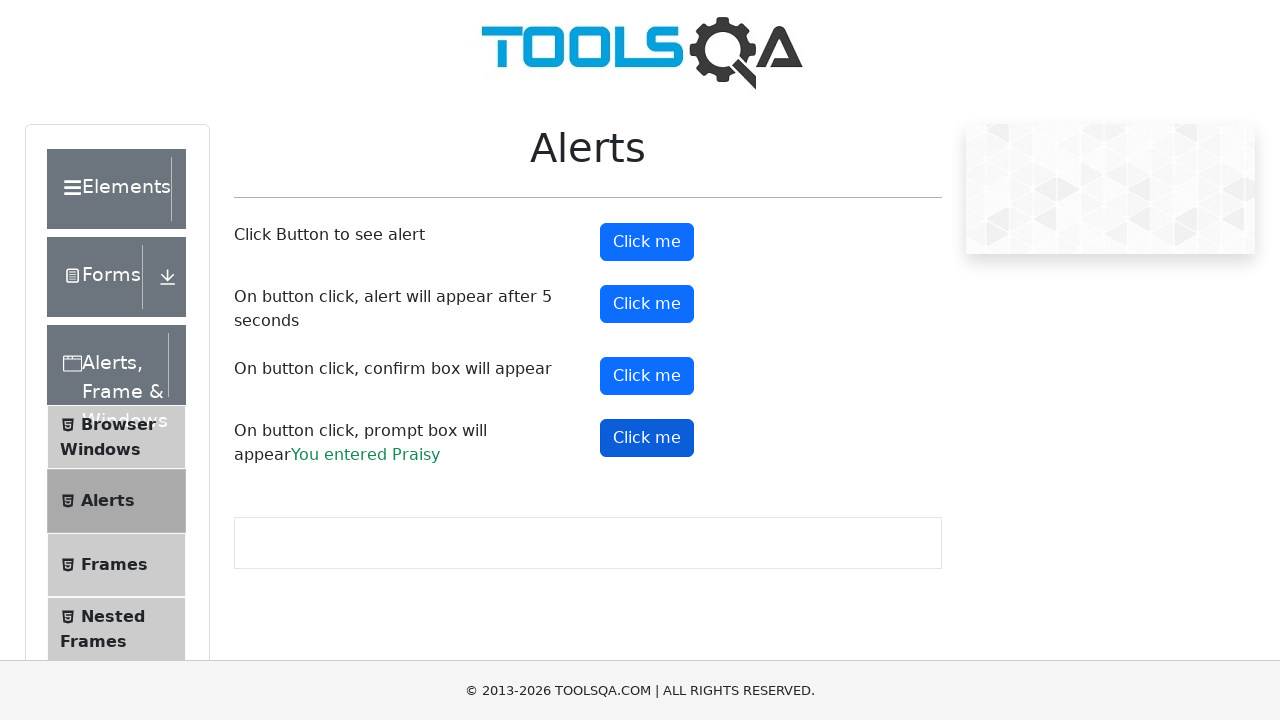

Verified prompt result text is 'You entered Praisy'
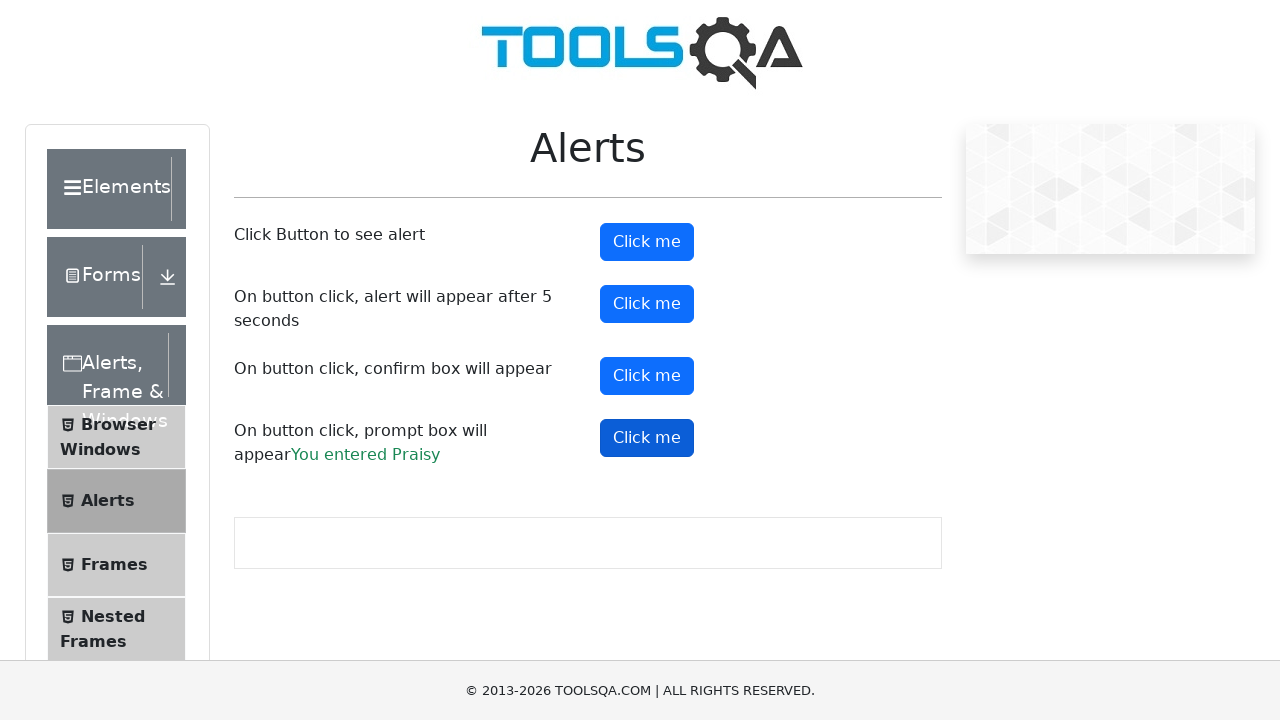

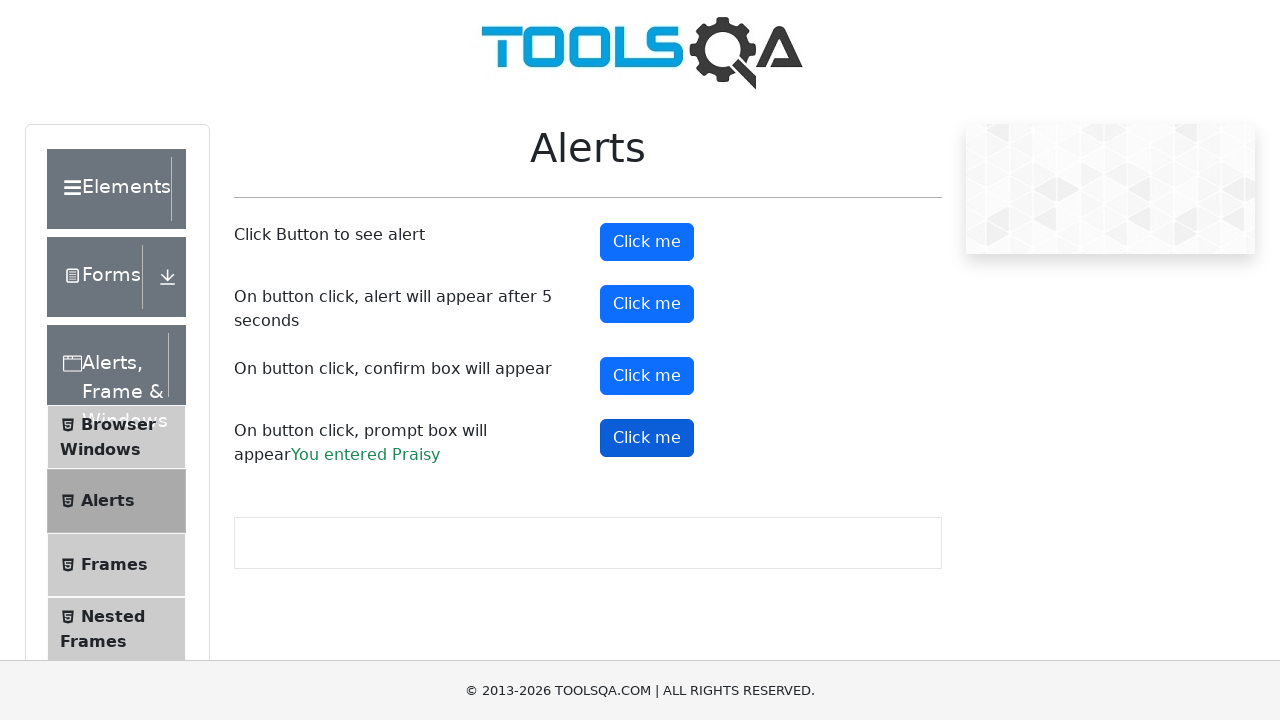